Tests adding specific items (Cucumber, Brocolli, Beetroot) to cart on a grocery shopping practice website by iterating through products and clicking "Add to cart" for matching items

Starting URL: https://rahulshettyacademy.com/seleniumPractise/

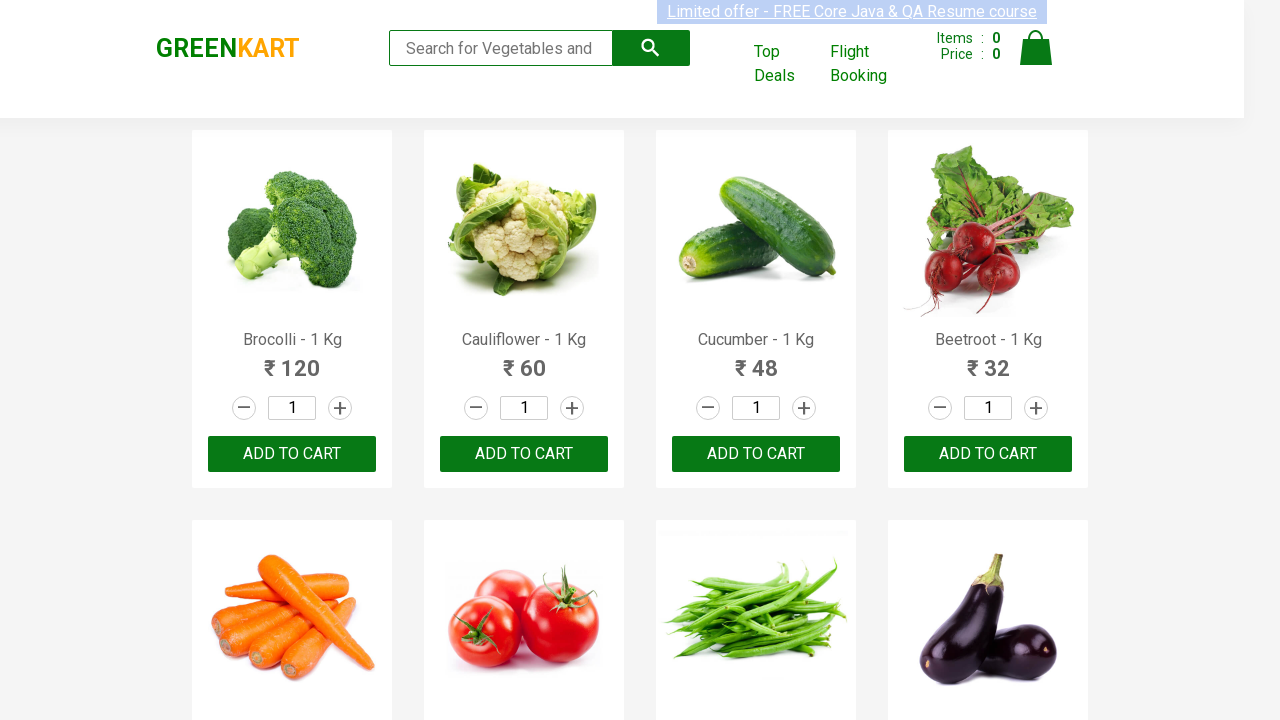

Waited for product names to load on the grocery shopping website
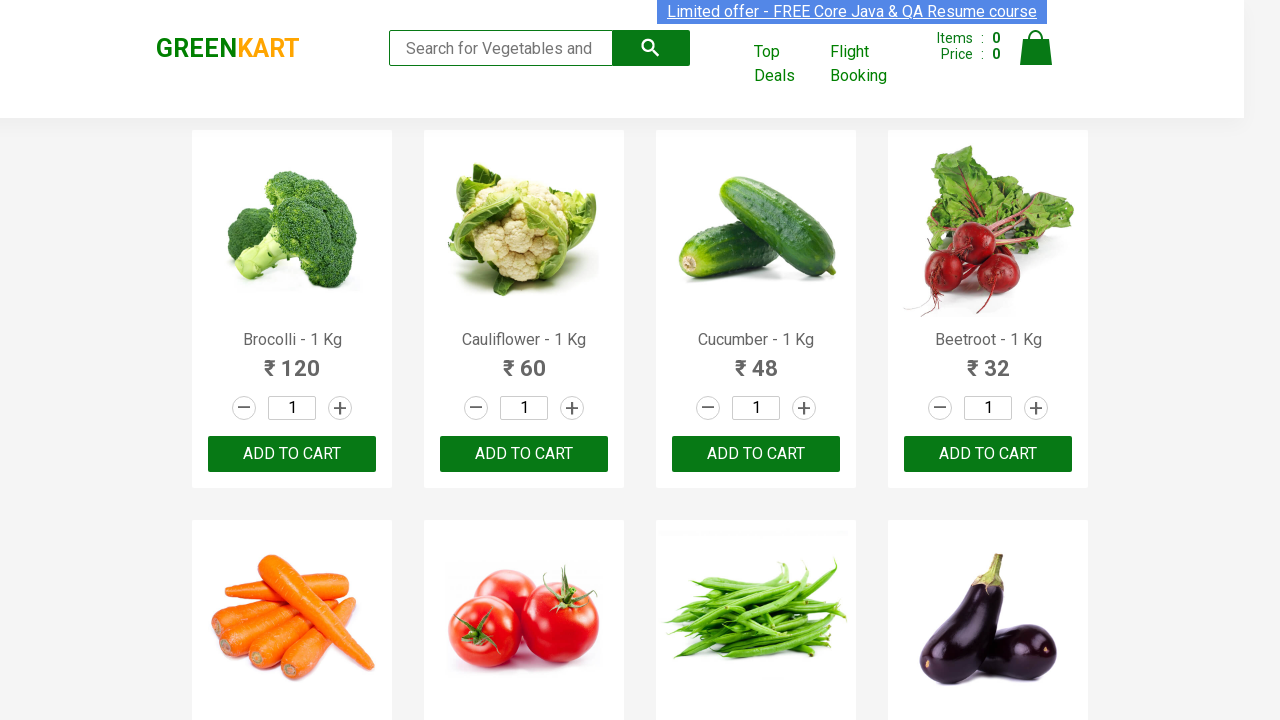

Retrieved all product elements from the page
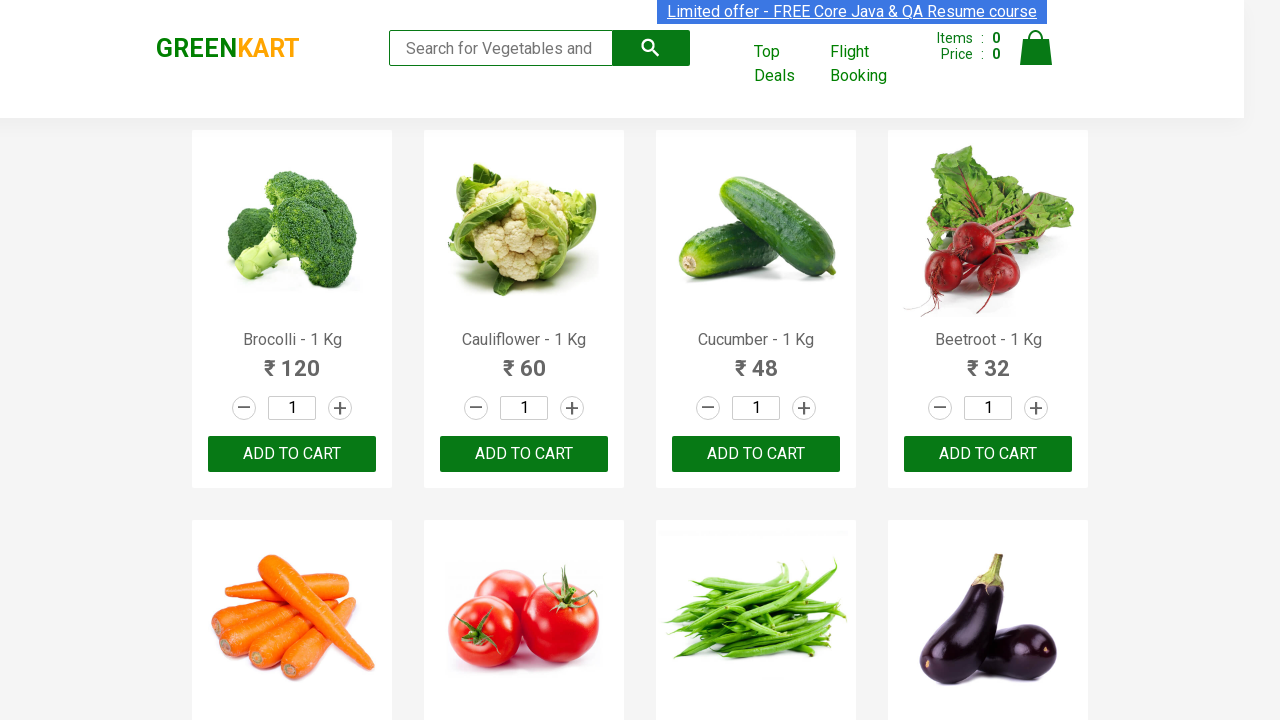

Retrieved product text: Brocolli - 1 Kg
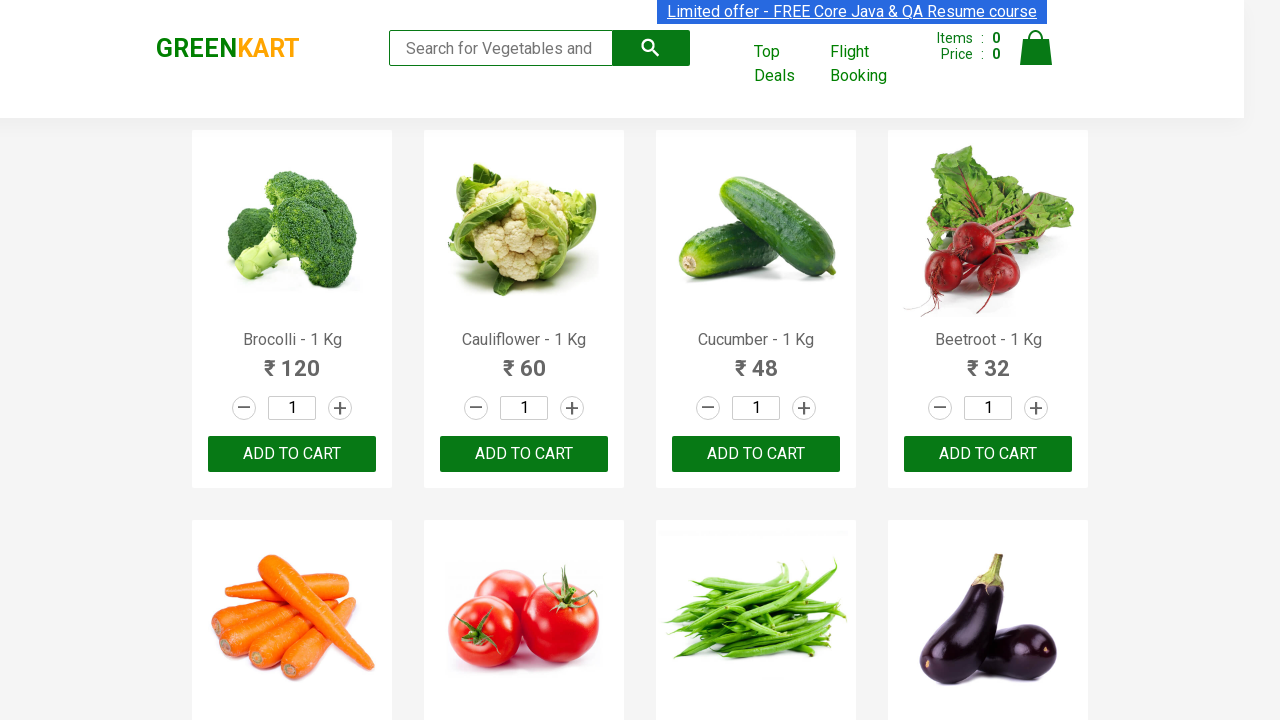

Found matching item: Brocolli
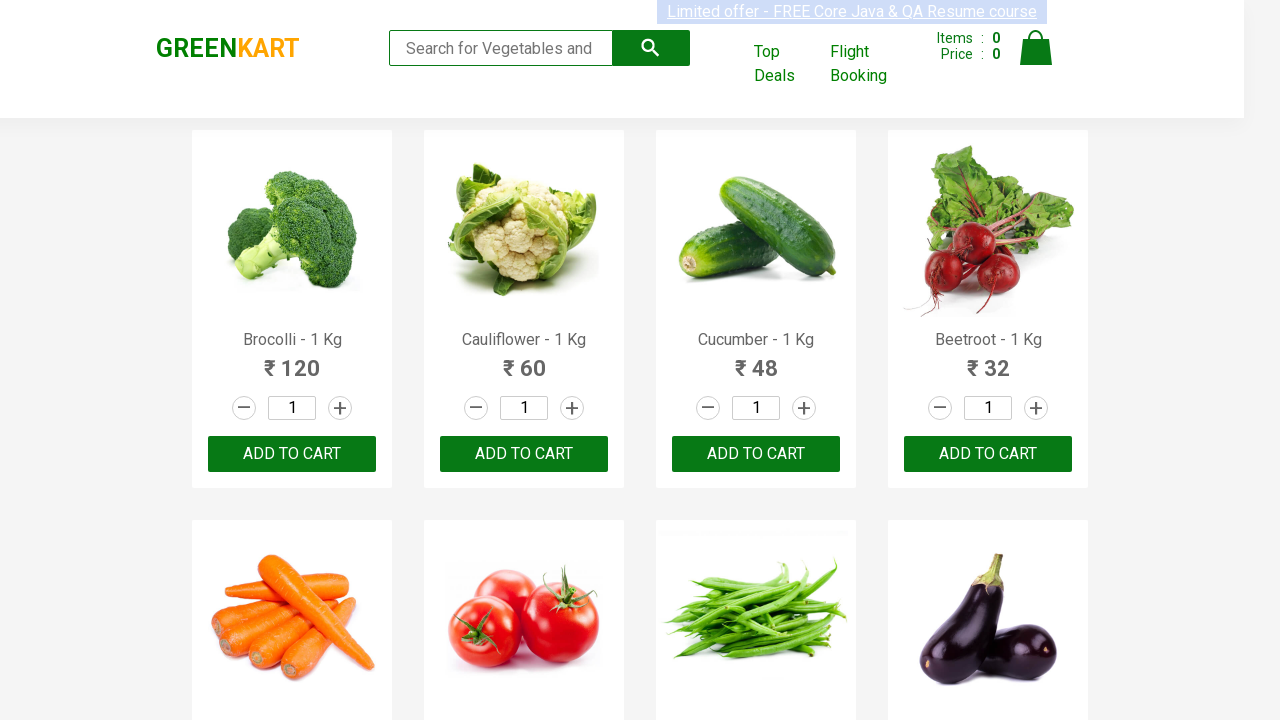

Clicked 'Add to cart' button for Brocolli at (292, 454) on xpath=//div[@class='product-action']/button >> nth=0
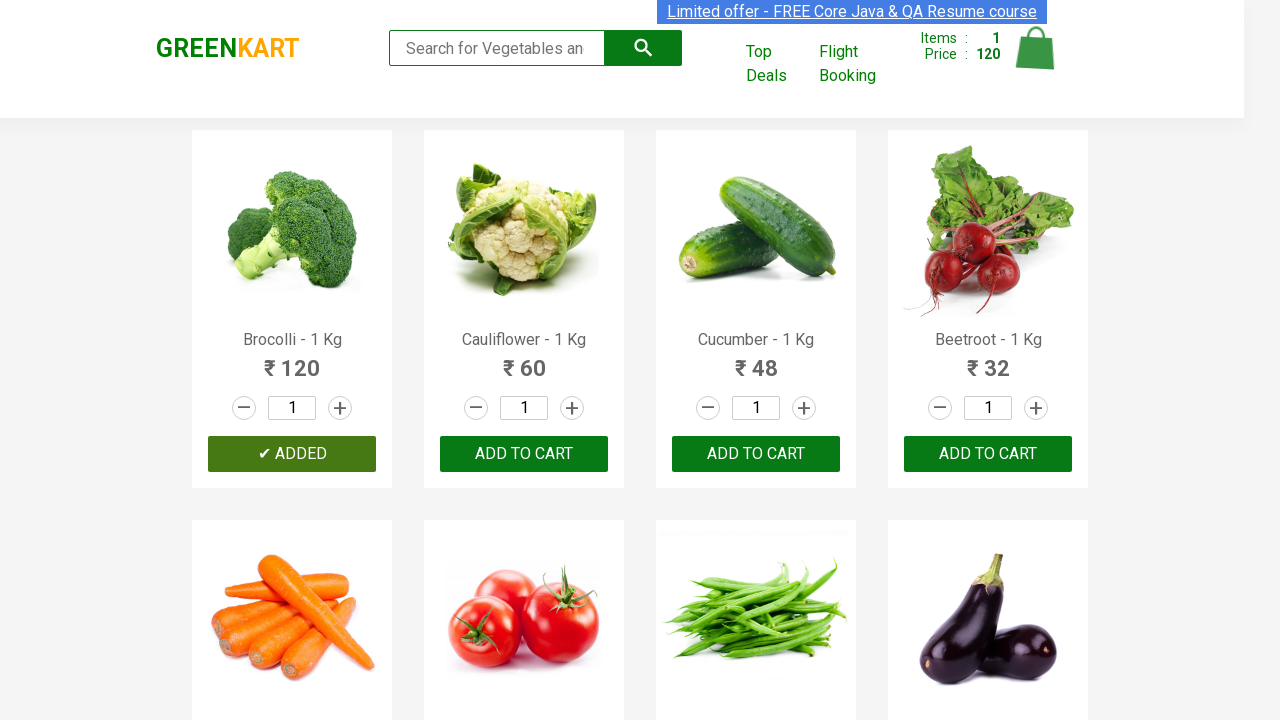

Retrieved product text: Cauliflower - 1 Kg
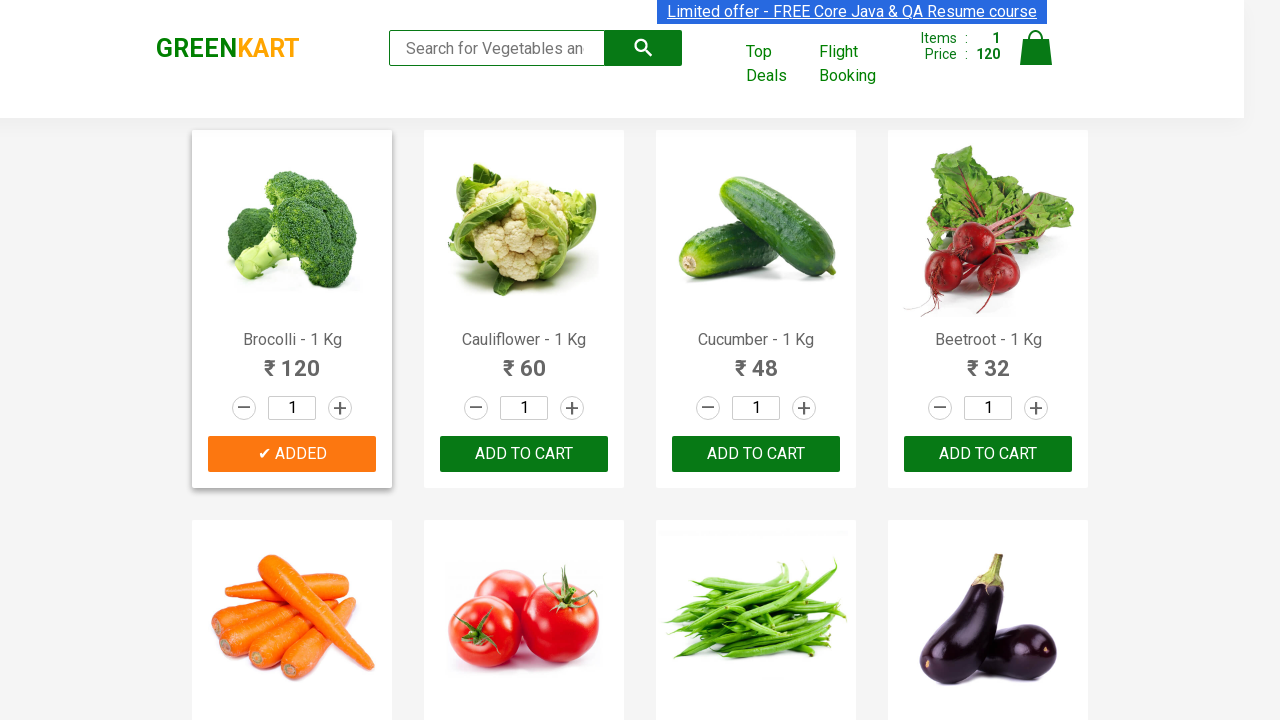

Retrieved product text: Cucumber - 1 Kg
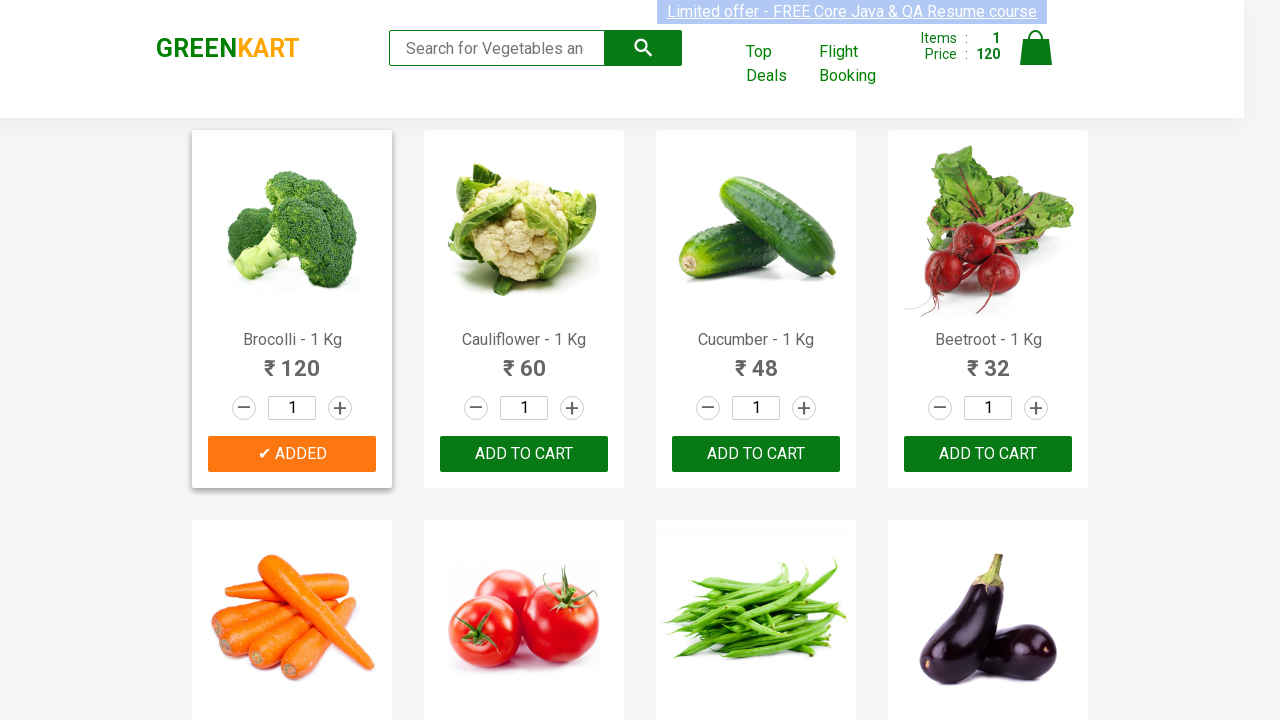

Found matching item: Cucumber
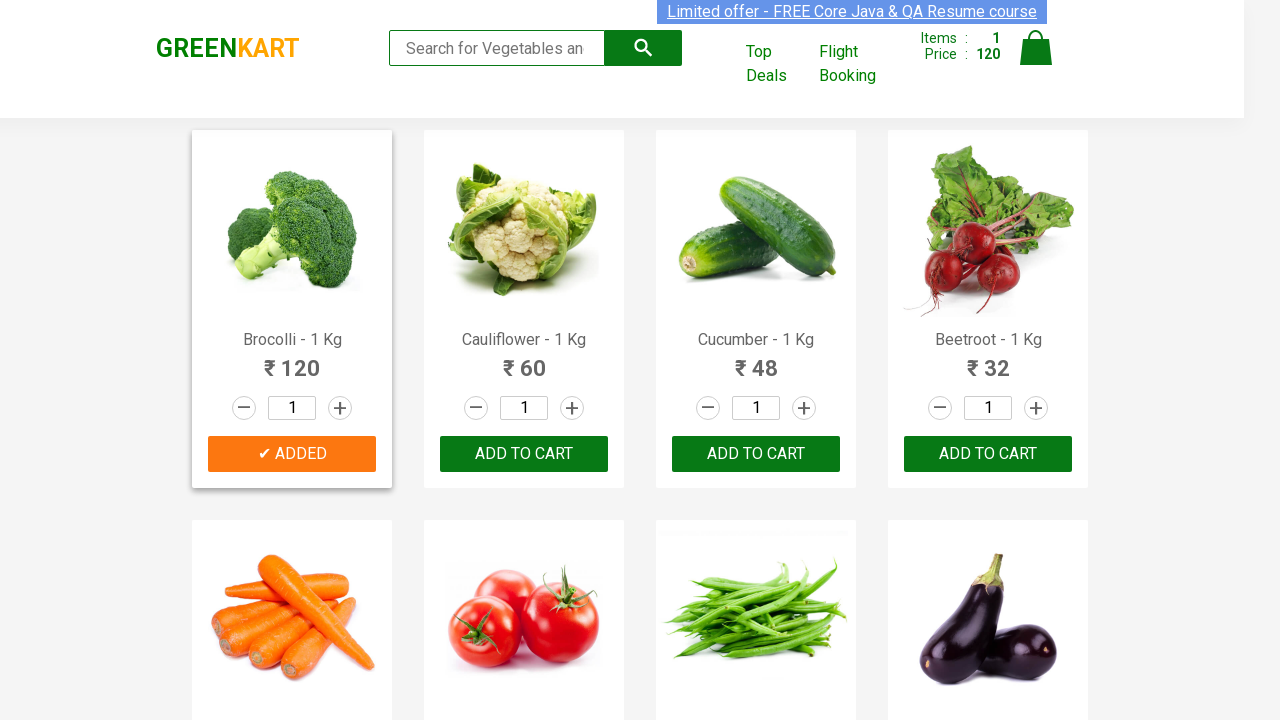

Clicked 'Add to cart' button for Cucumber at (756, 454) on xpath=//div[@class='product-action']/button >> nth=2
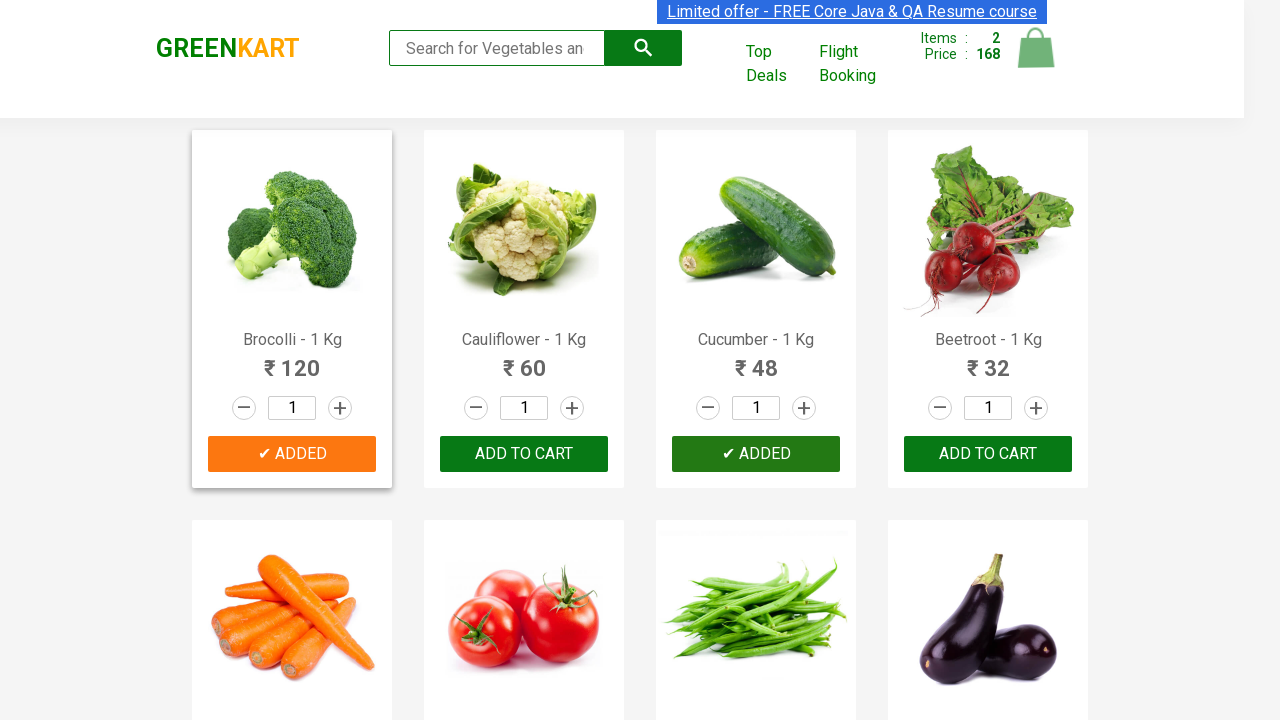

Retrieved product text: Beetroot - 1 Kg
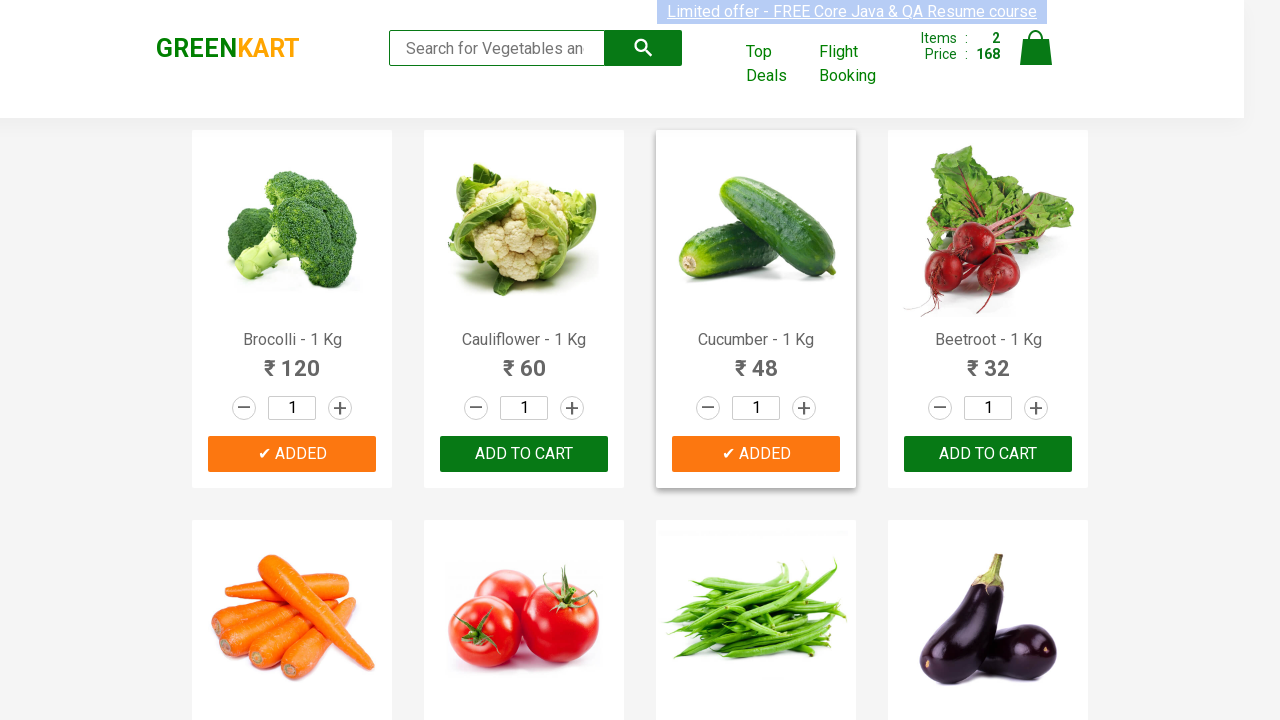

Found matching item: Beetroot
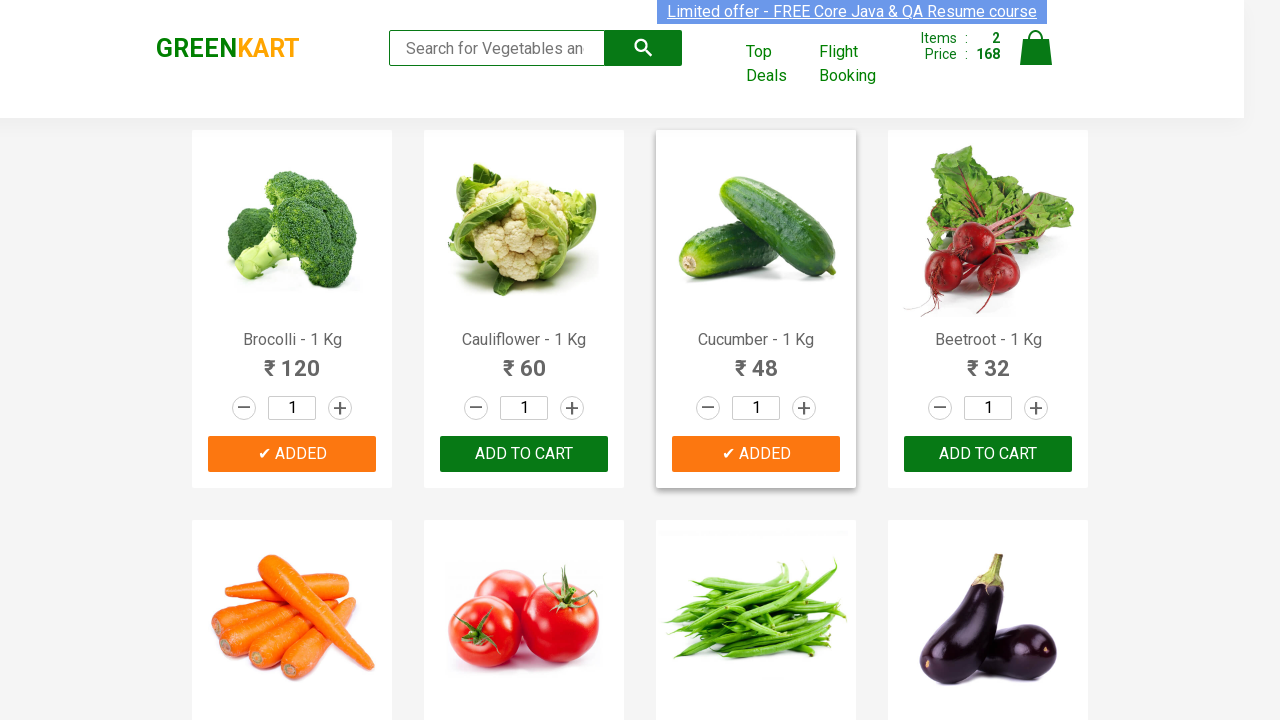

Clicked 'Add to cart' button for Beetroot at (988, 454) on xpath=//div[@class='product-action']/button >> nth=3
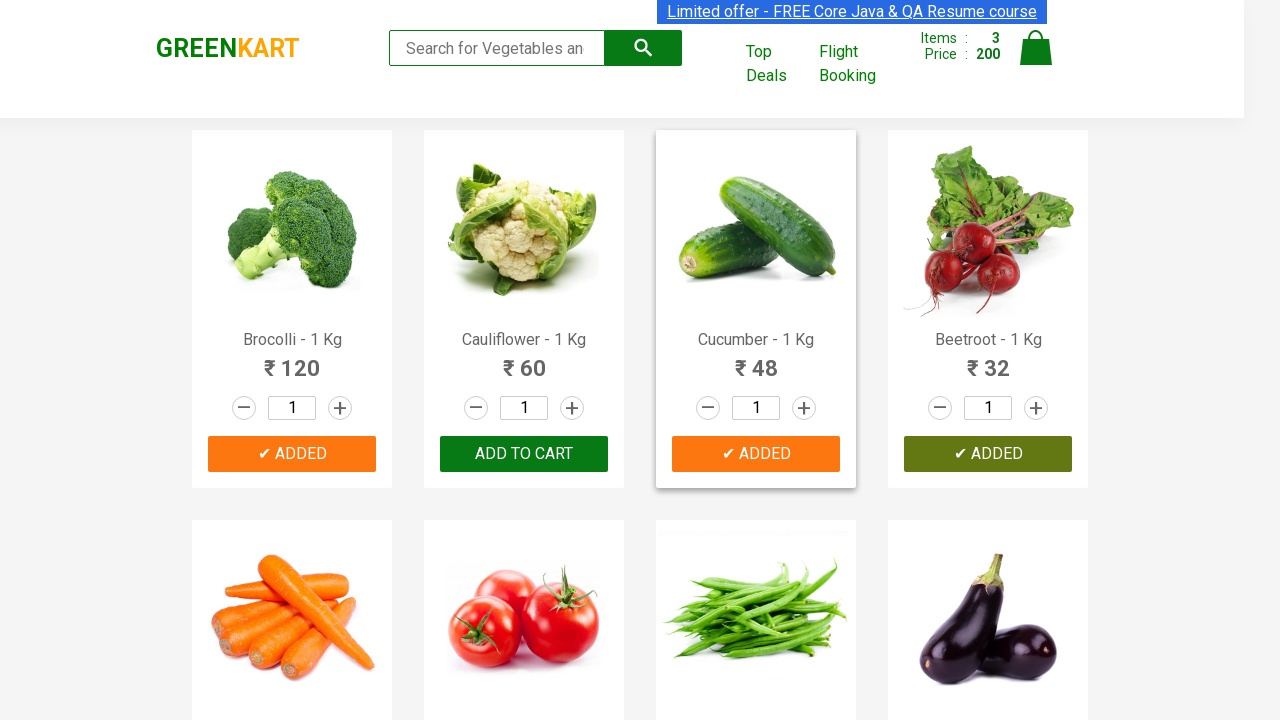

All 3 required items have been added to cart
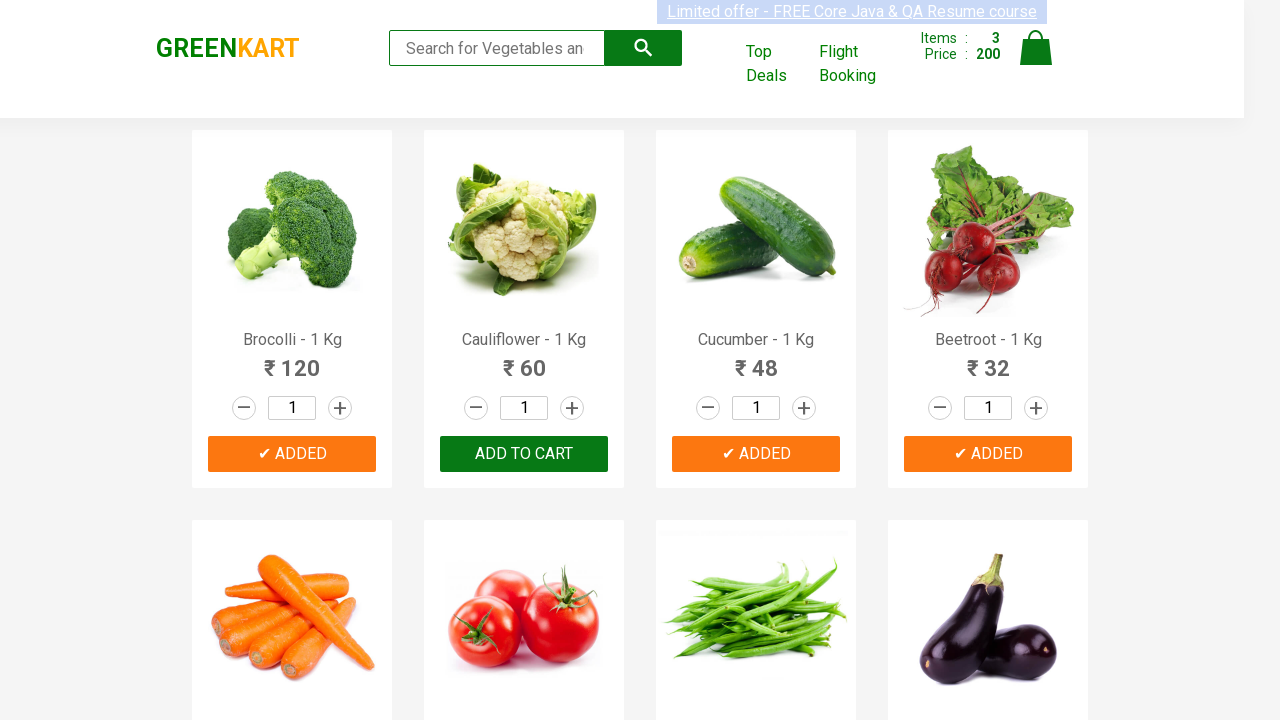

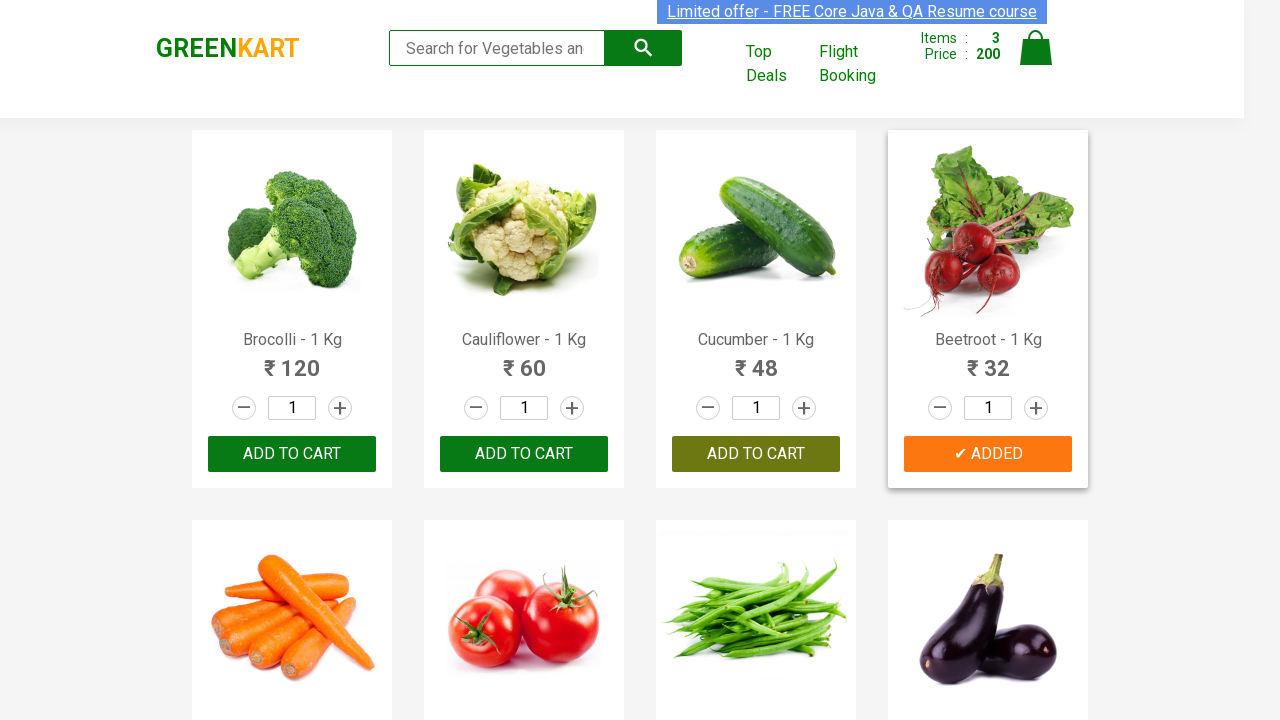